Tests the jQuery UI Tabs widget by clicking through different tab headers to display their corresponding content panels.

Starting URL: https://jqueryui.com/tabs/

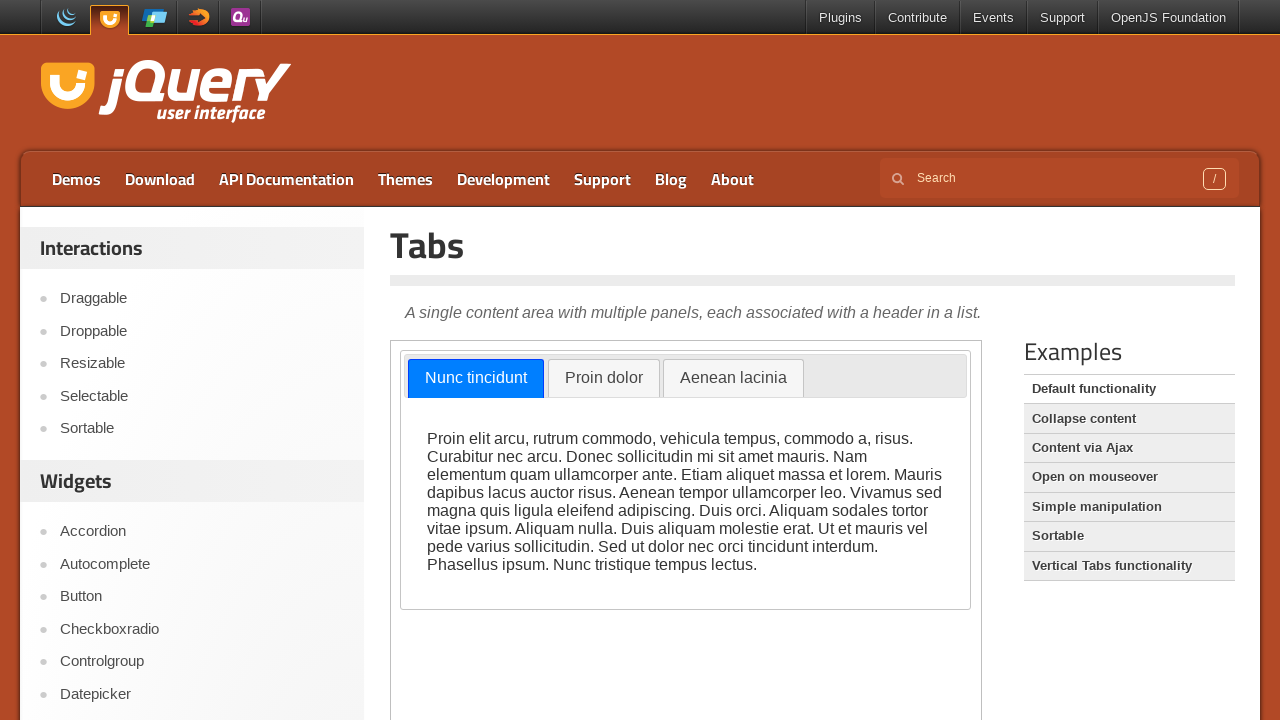

Scrolled down 300px to reveal tabs demo
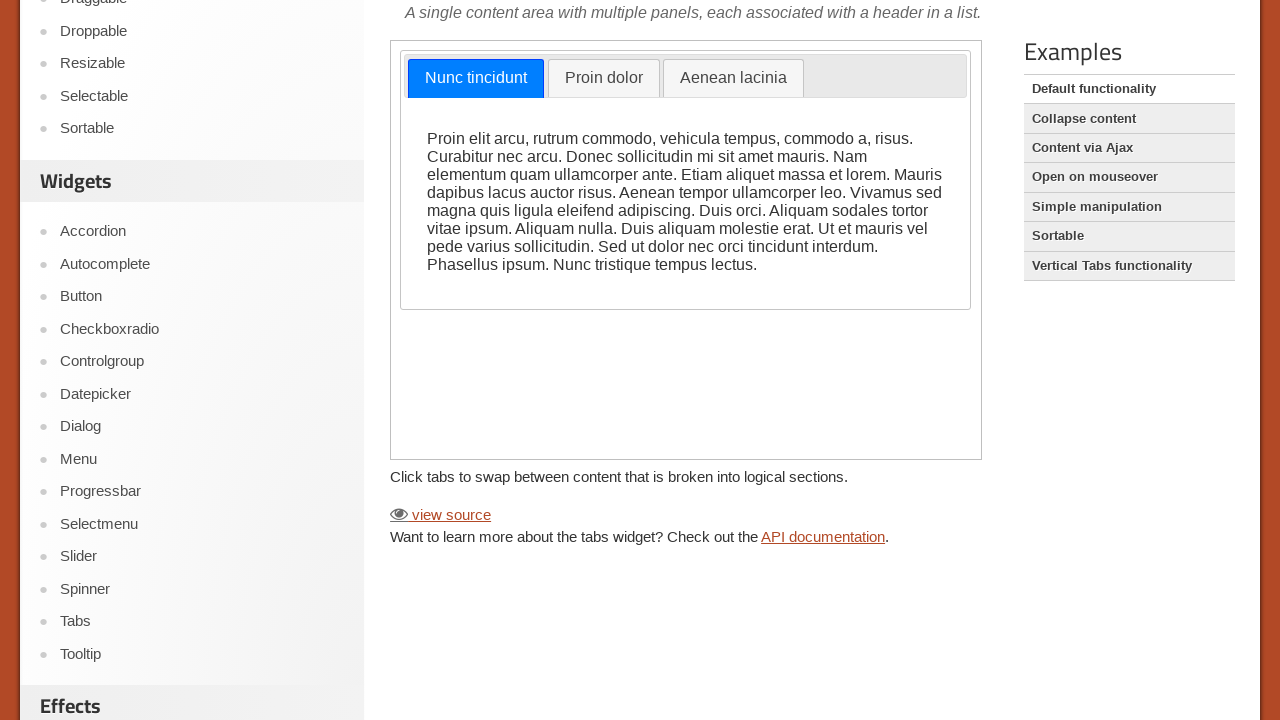

Located and switched to iframe containing tabs widget
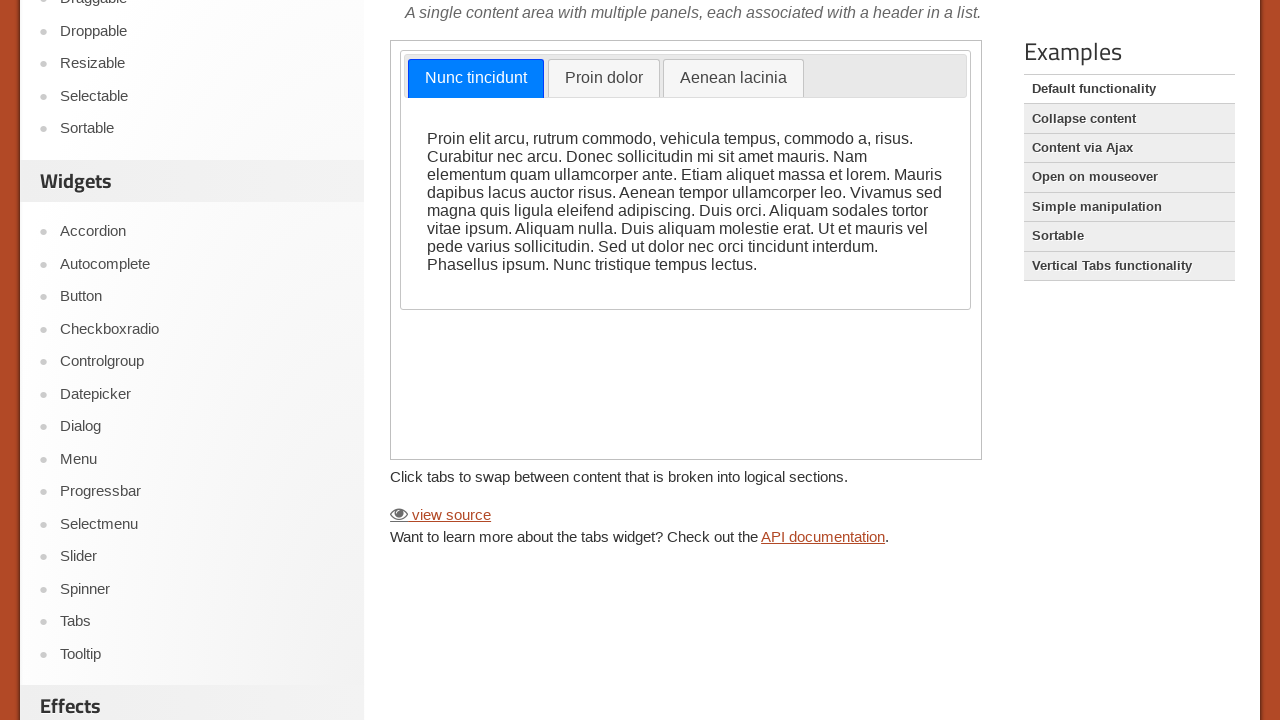

Clicked tab 2 (Proin dolor) at (604, 79) on iframe >> nth=0 >> internal:control=enter-frame >> text=Proin dolor
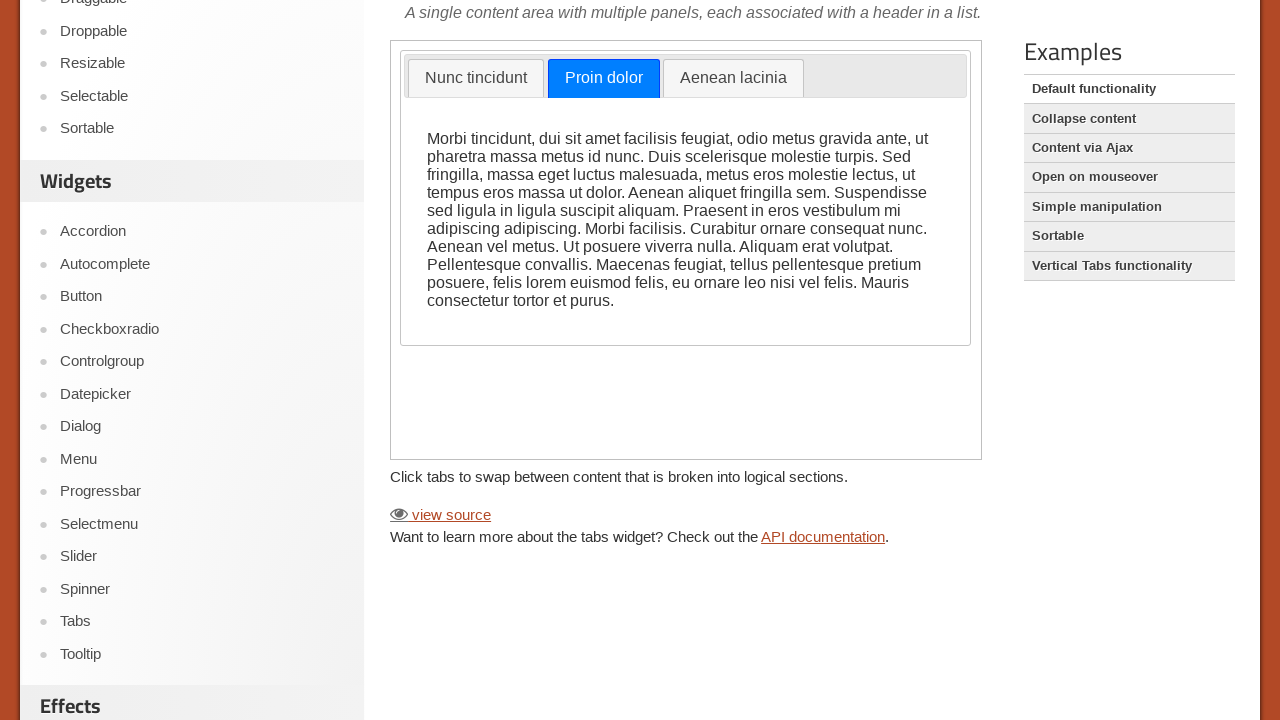

Clicked tab 3 (Aenean lacinia) at (733, 79) on iframe >> nth=0 >> internal:control=enter-frame >> text=Aenean lacinia
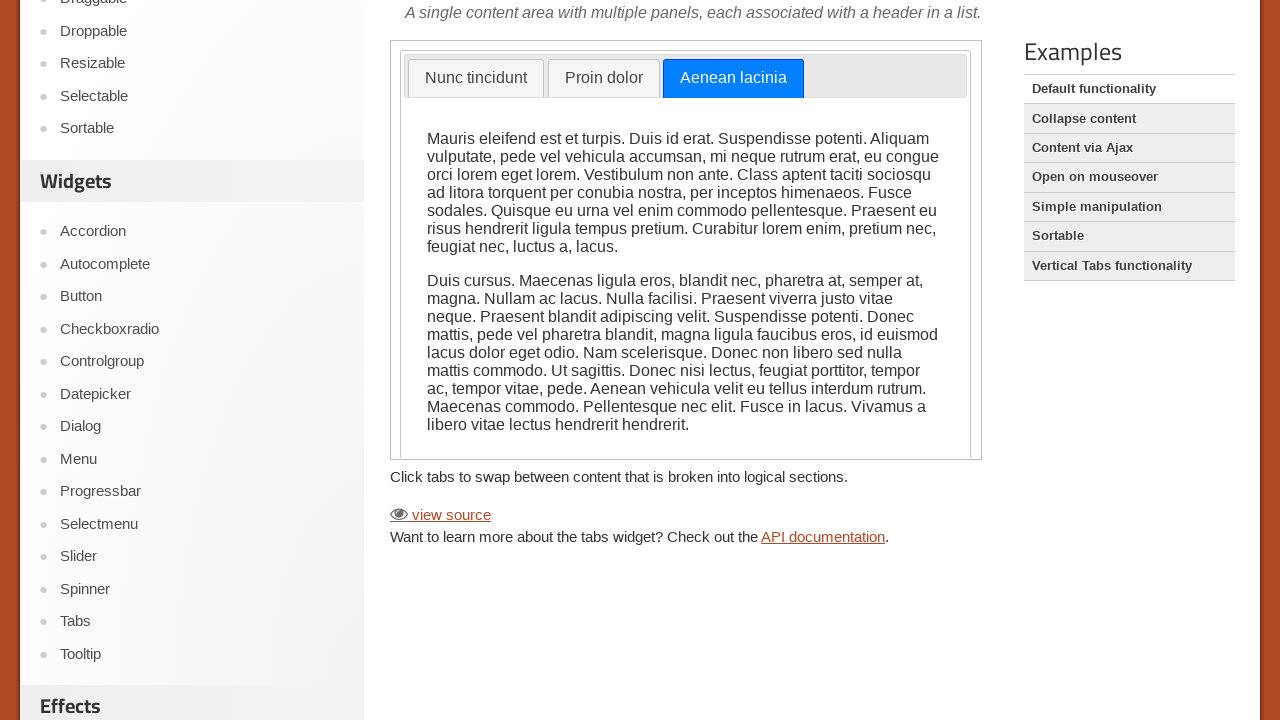

Clicked tab 1 (Nunc tincidunt) at (476, 79) on iframe >> nth=0 >> internal:control=enter-frame >> text=Nunc tincidunt
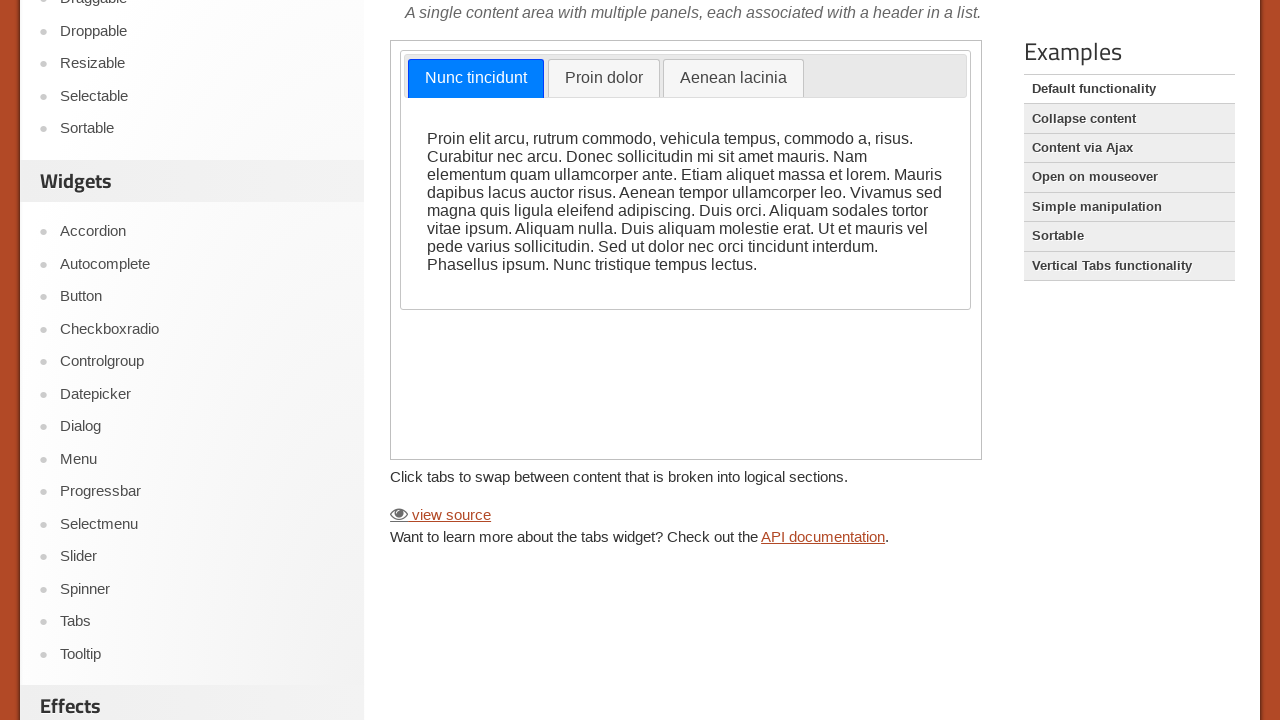

Verified tab 1 content panel is visible
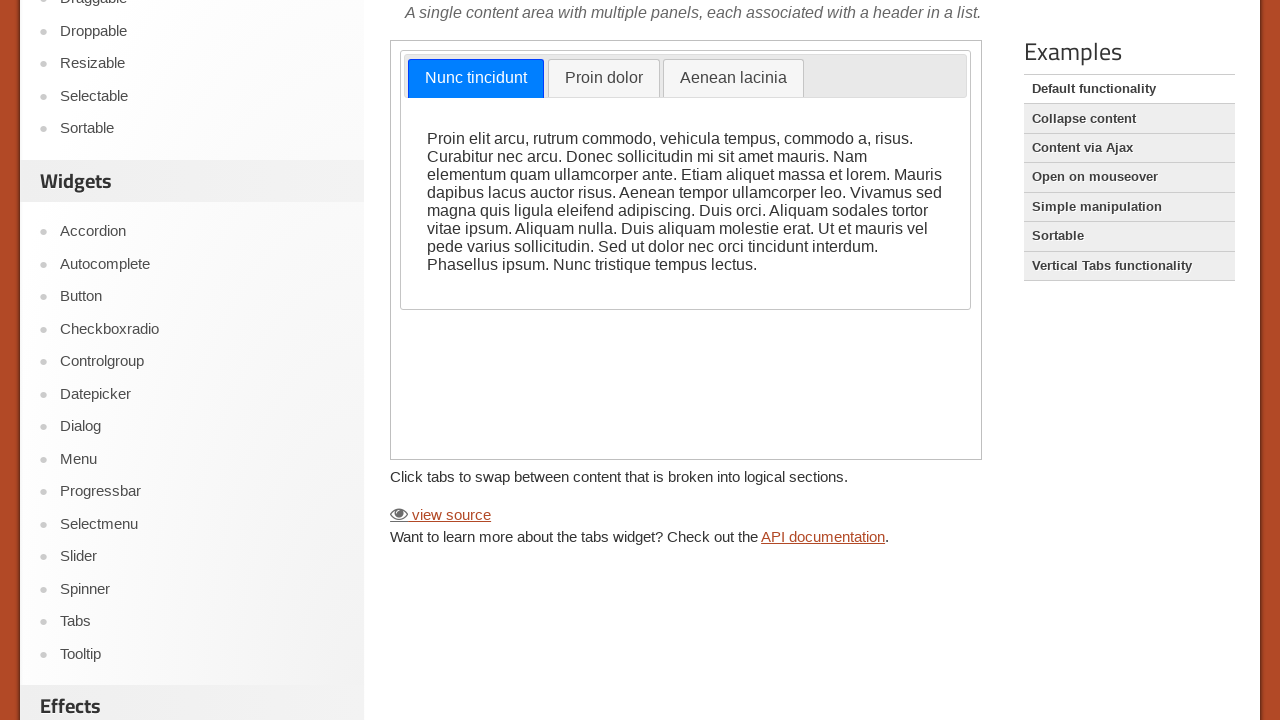

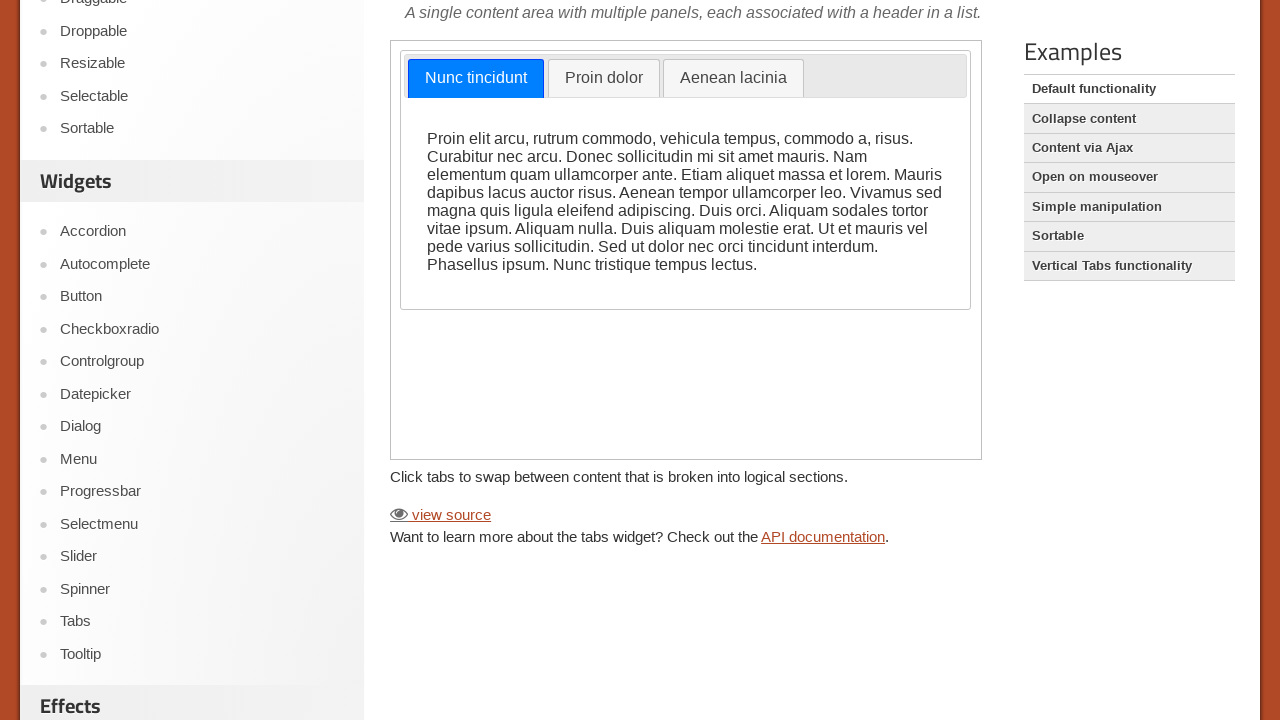